Waits for price to decrease to $100, then clicks Book button and solves a math captcha

Starting URL: http://suninjuly.github.io/explicit_wait2.html

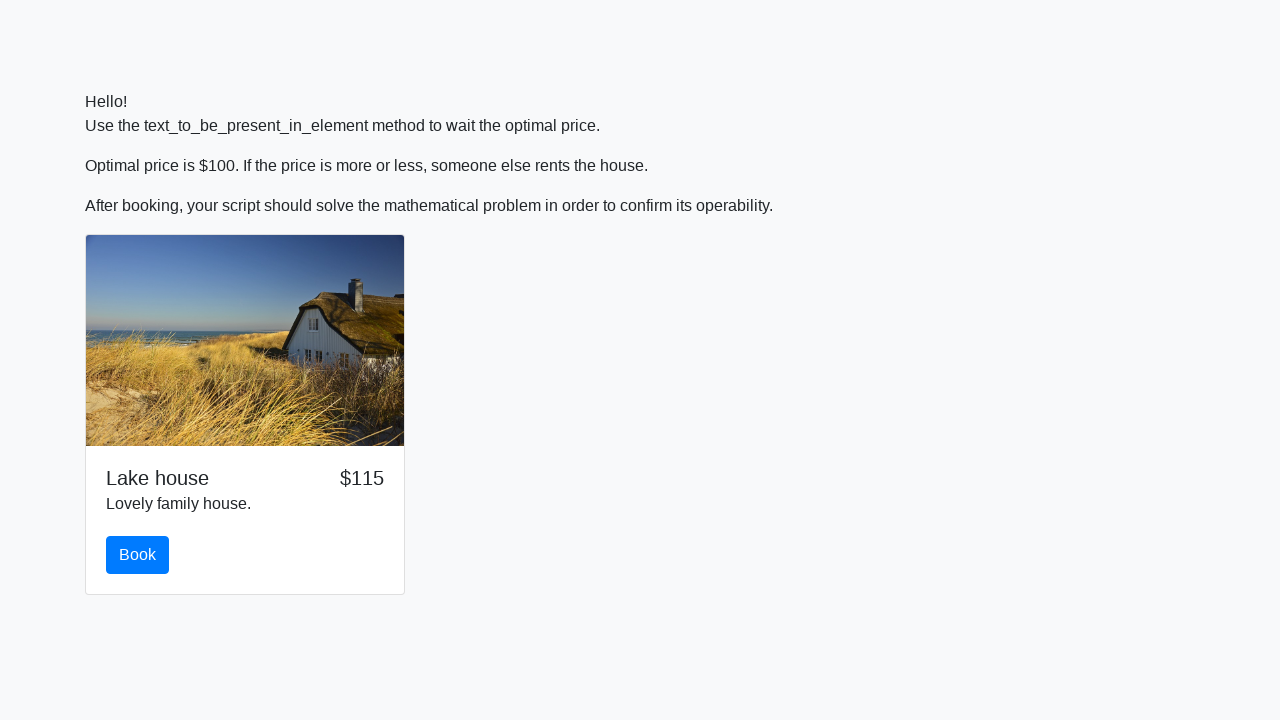

Waited for price to decrease to $100
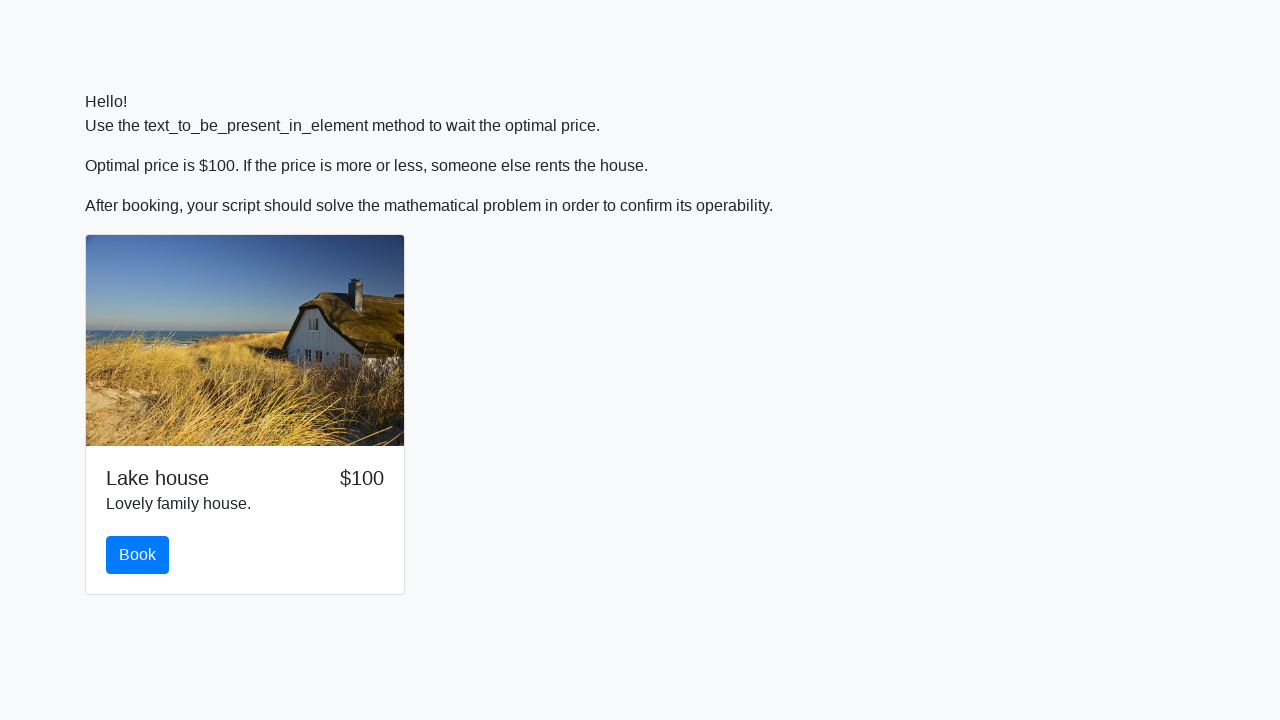

Clicked Book button at (138, 555) on button.btn
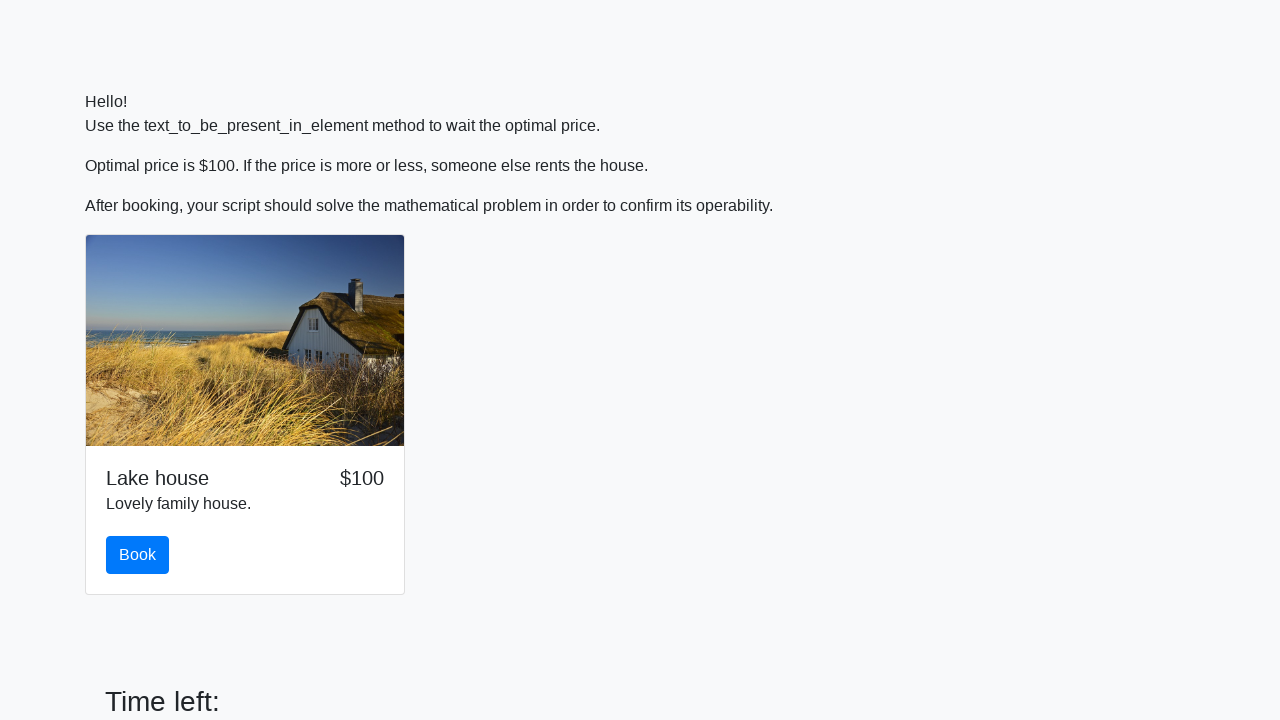

Retrieved input value x: 481
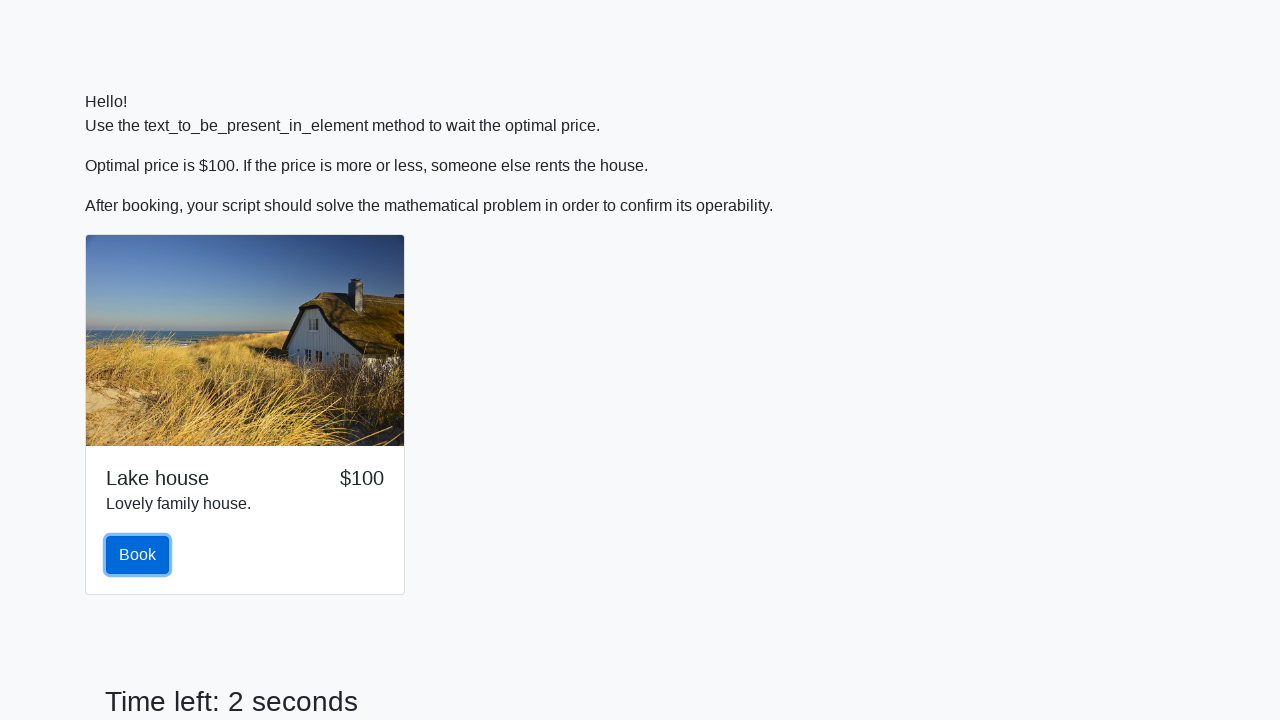

Calculated math captcha answer: 1.3763024517877391
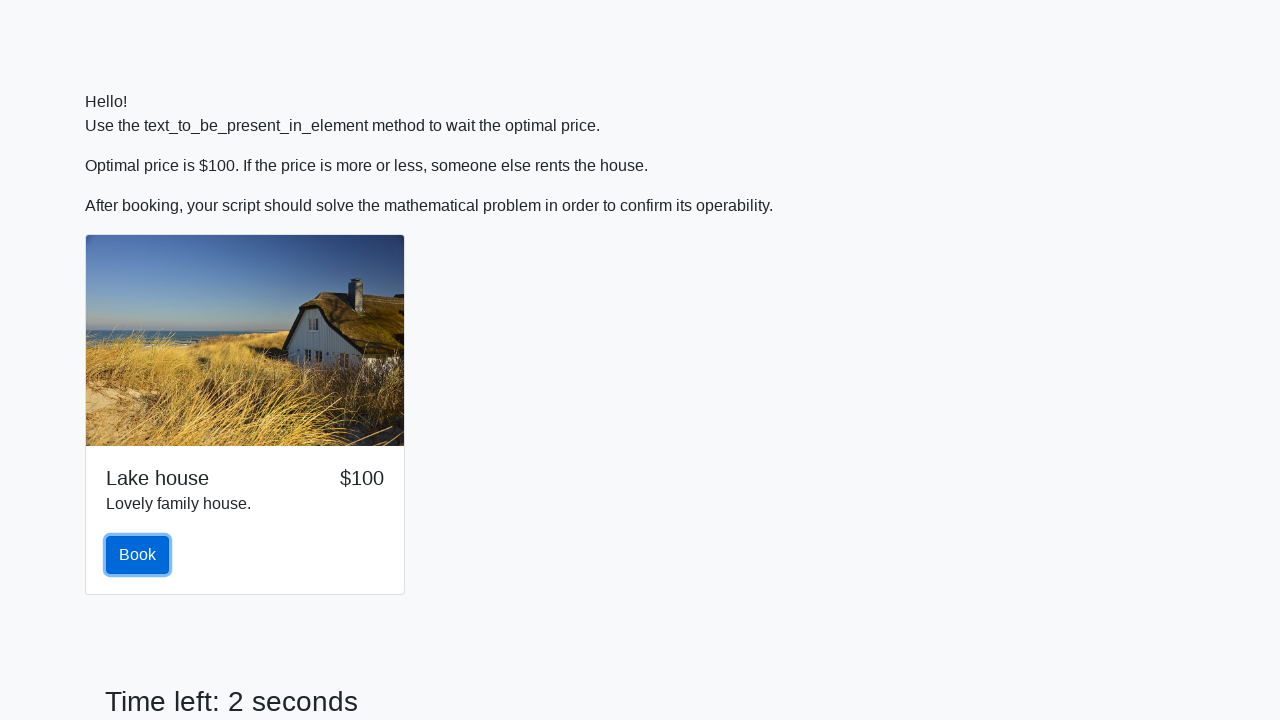

Filled answer field with calculated result on #answer
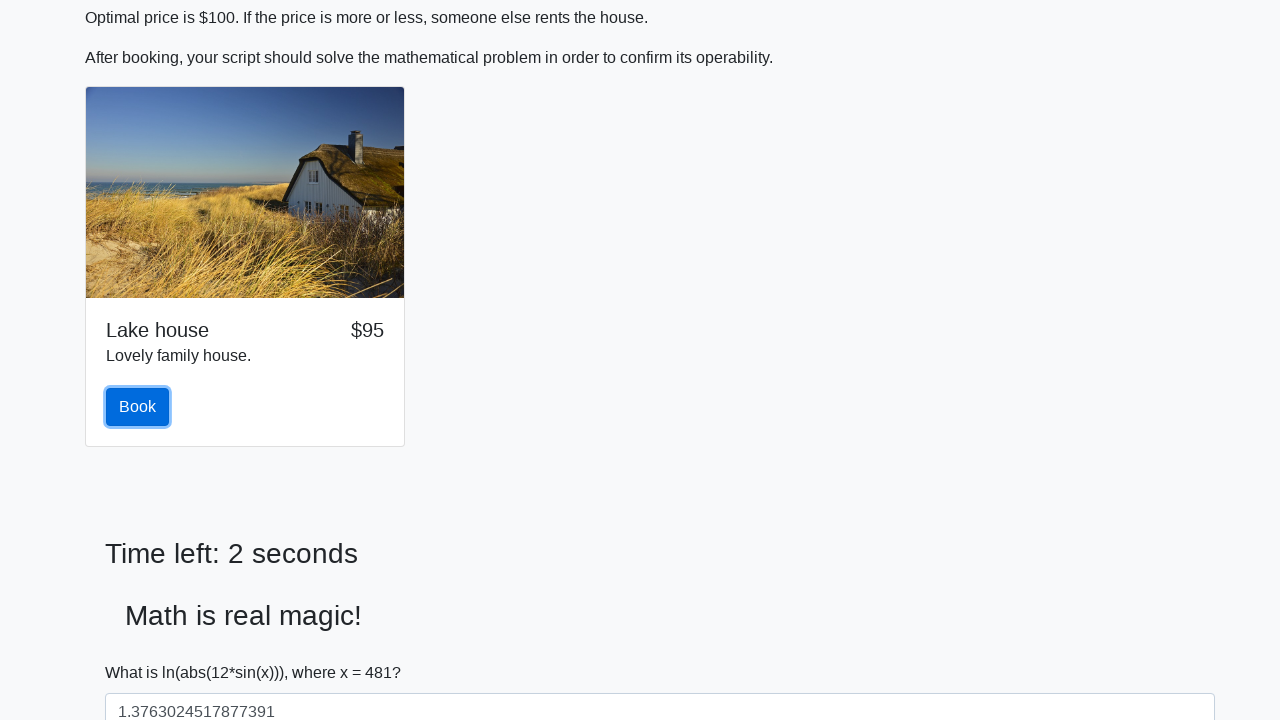

Clicked solve button to submit captcha answer at (143, 651) on #solve
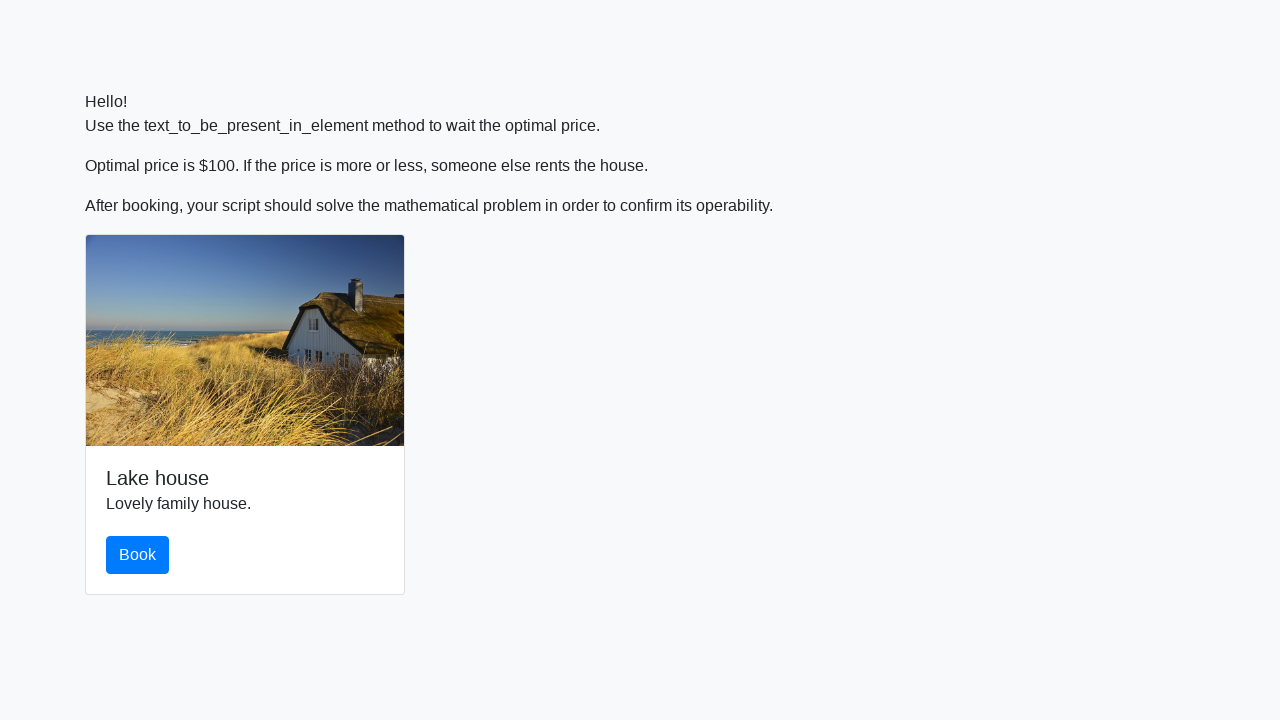

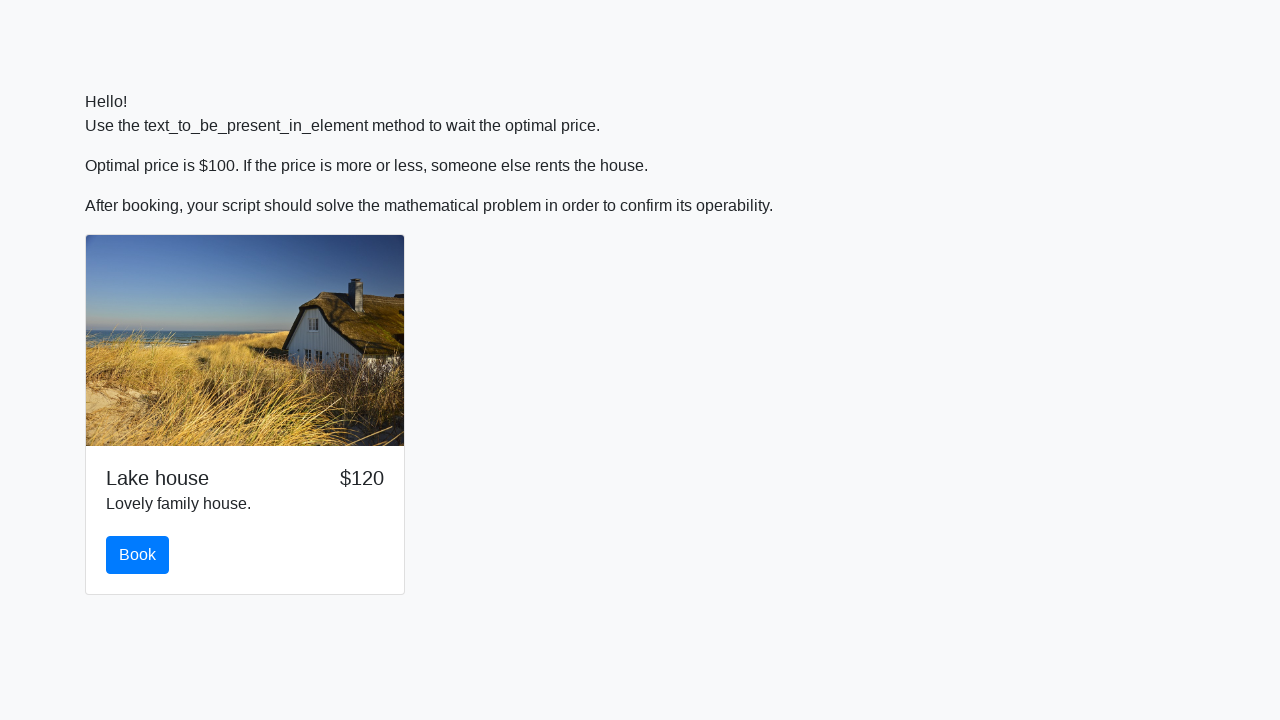